Tests navigation between views: starts at Catalog, navigates to "Add book" view, then to "My books" view, verifying correct content is displayed at each step

Starting URL: https://tap-ht24-testverktyg.github.io/exam-template/

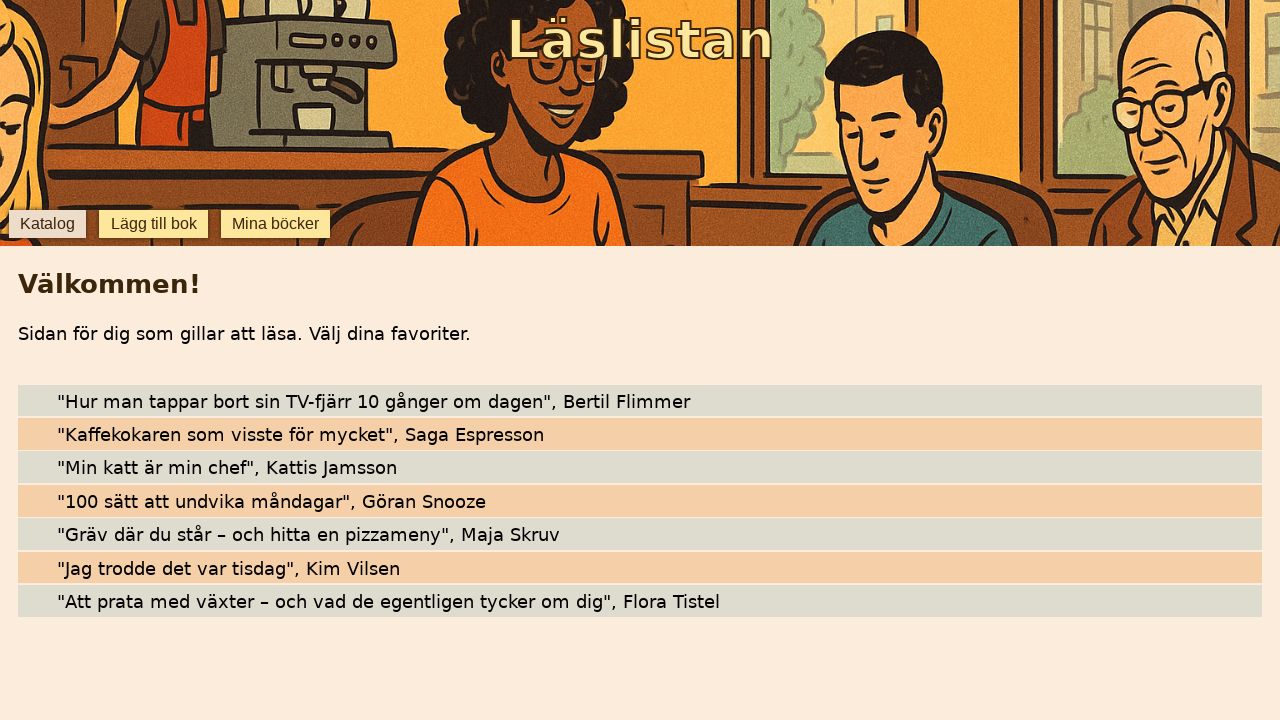

Verified Catalog view is loaded with Flora Tistel content
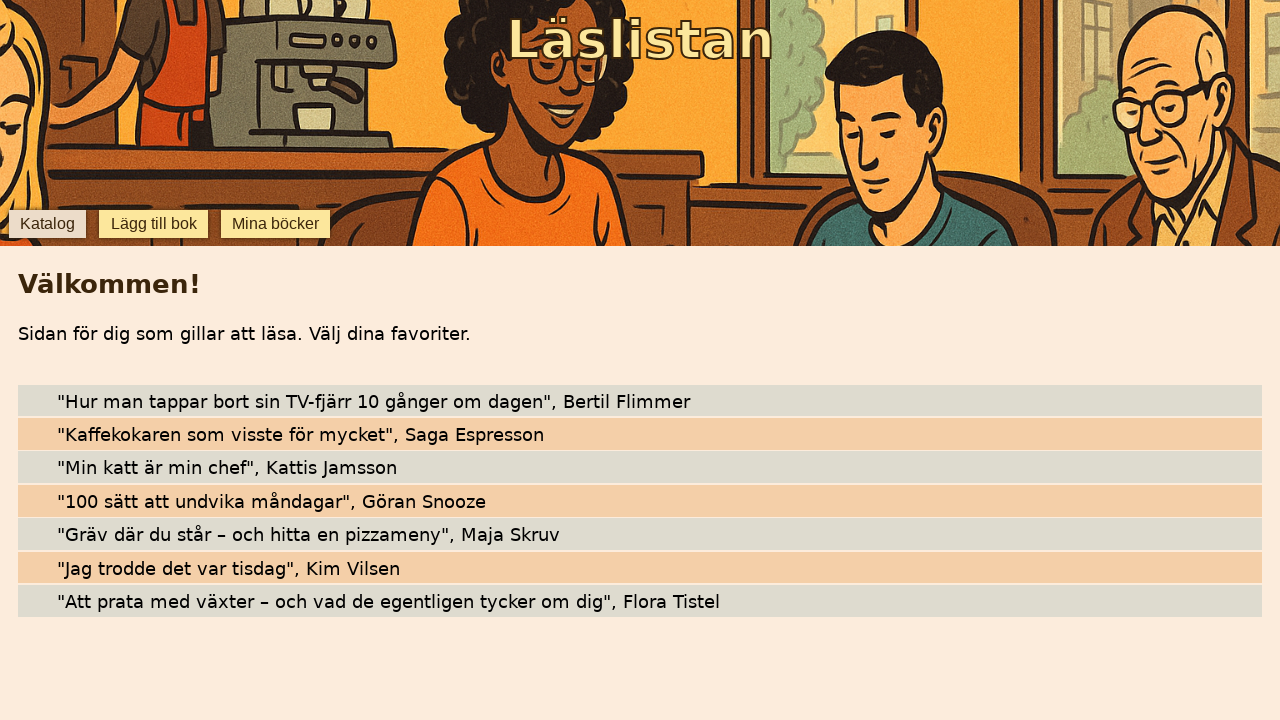

Clicked 'Lägg till bok' (Add book) button at (154, 224) on button:has-text('Lägg till bok')
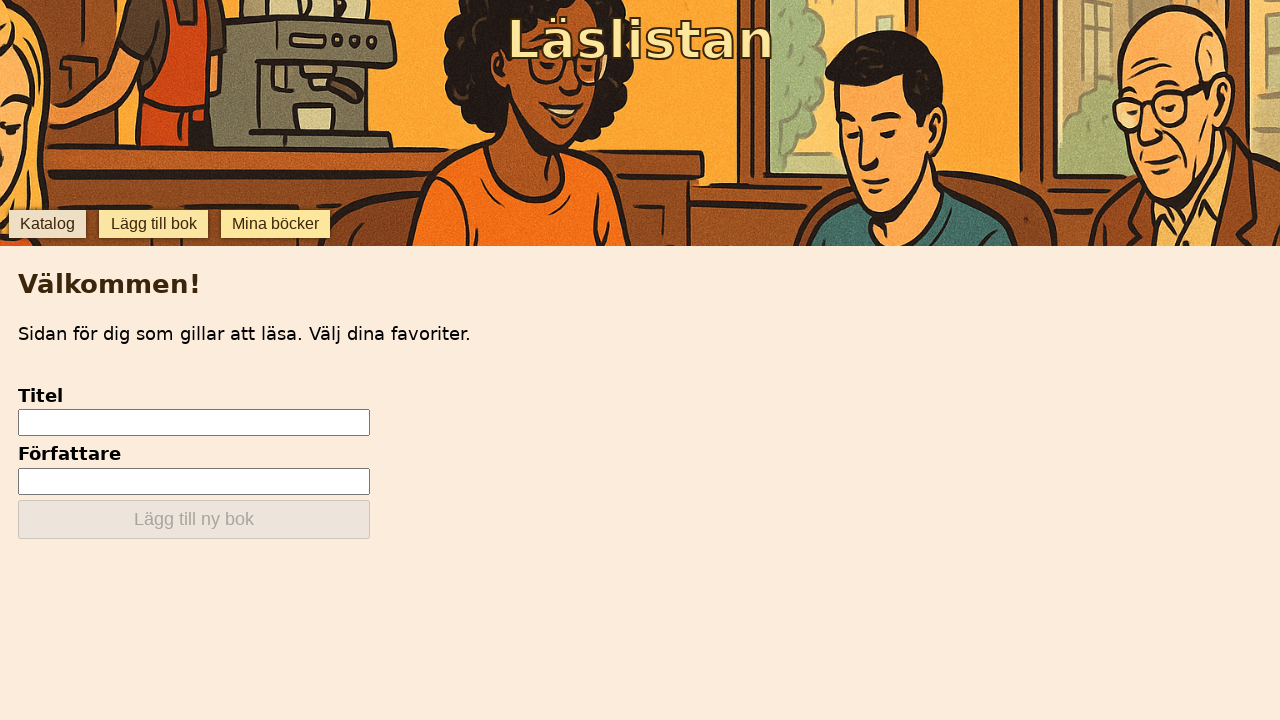

Verified Add book view is displayed with title input field
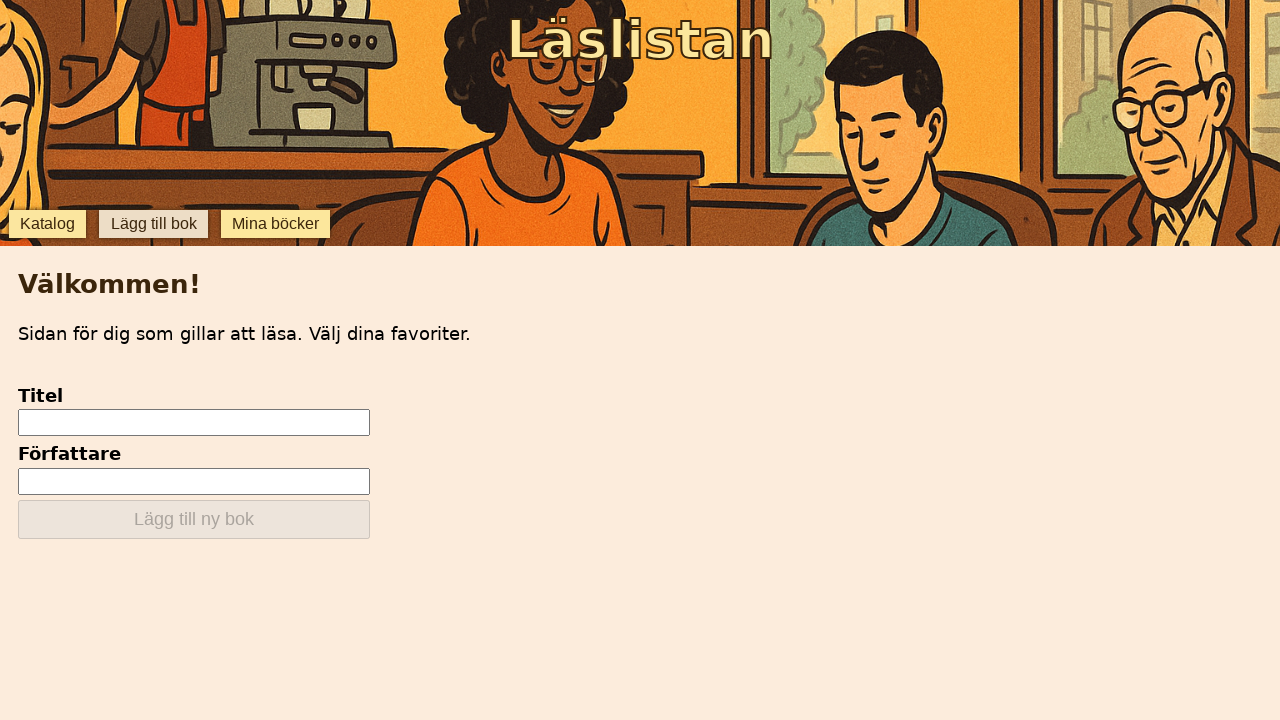

Clicked 'Mina böcker' (My books) button at (276, 224) on button:has-text('Mina böcker')
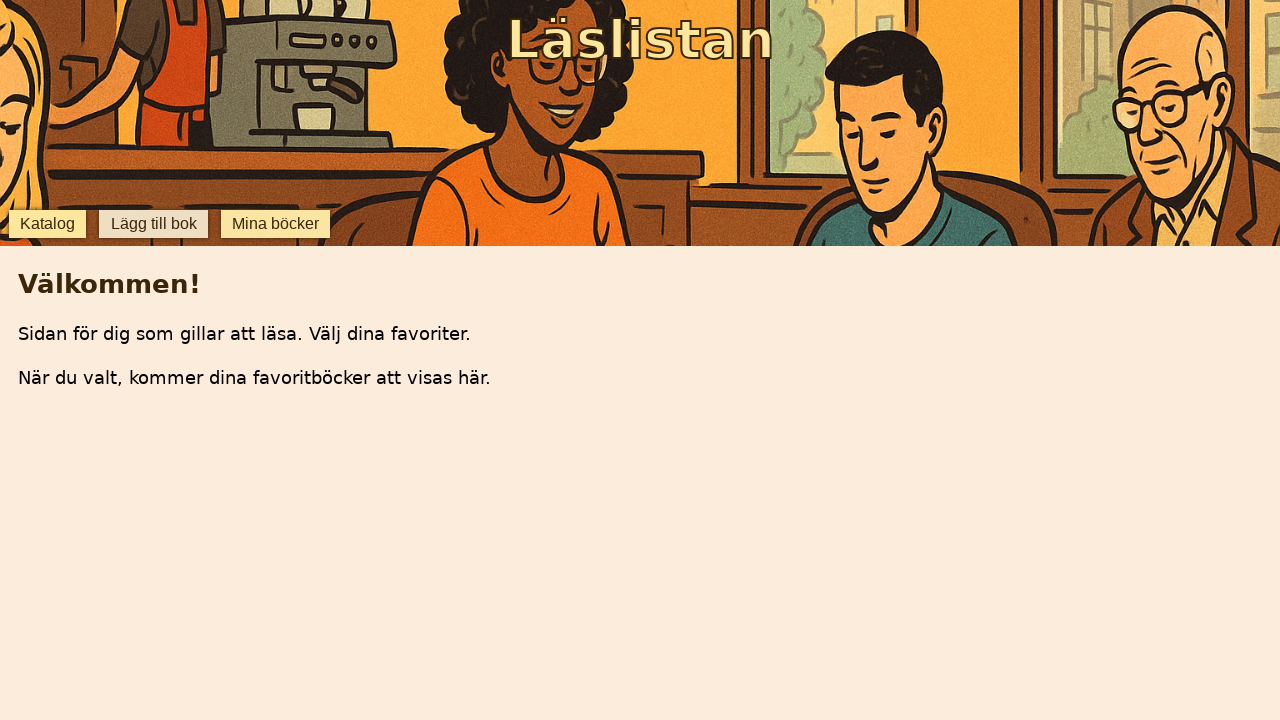

Verified My books view is displayed with 'Dina favoriter' content
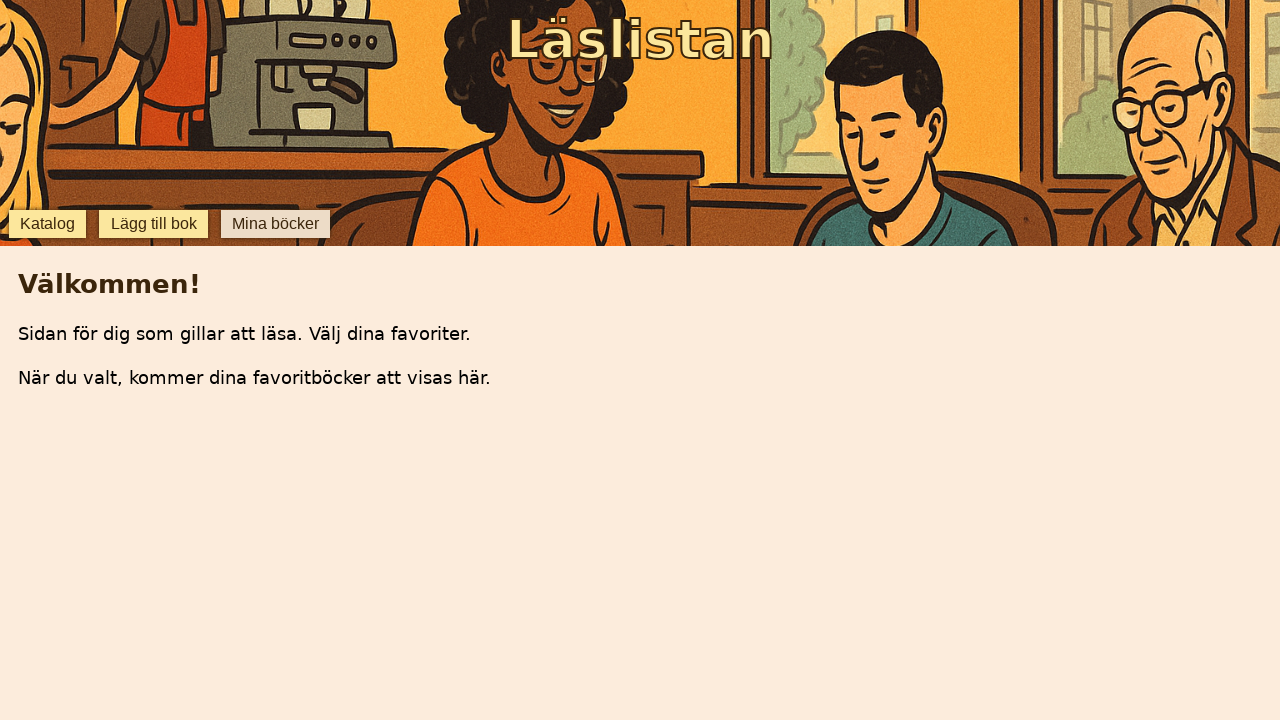

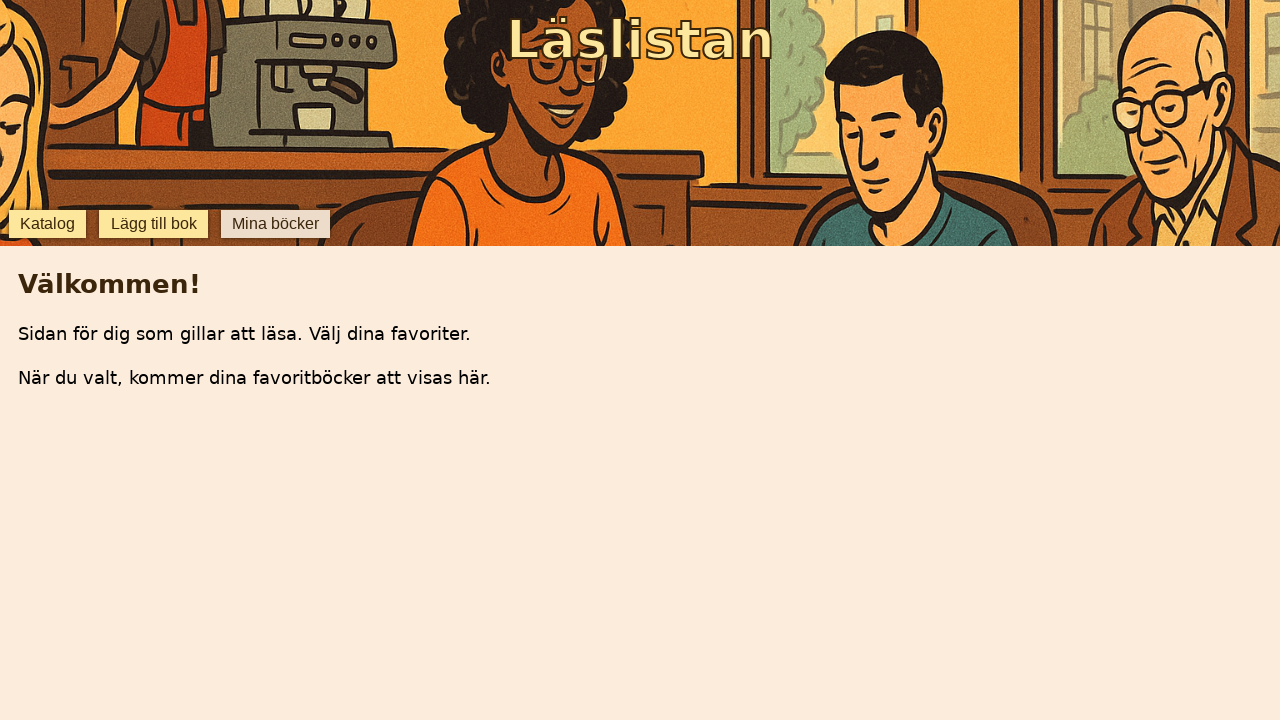